Tests drag and drop interaction between draggable and droppable elements

Starting URL: http://jqueryui.com/resources/demos/droppable/default.html

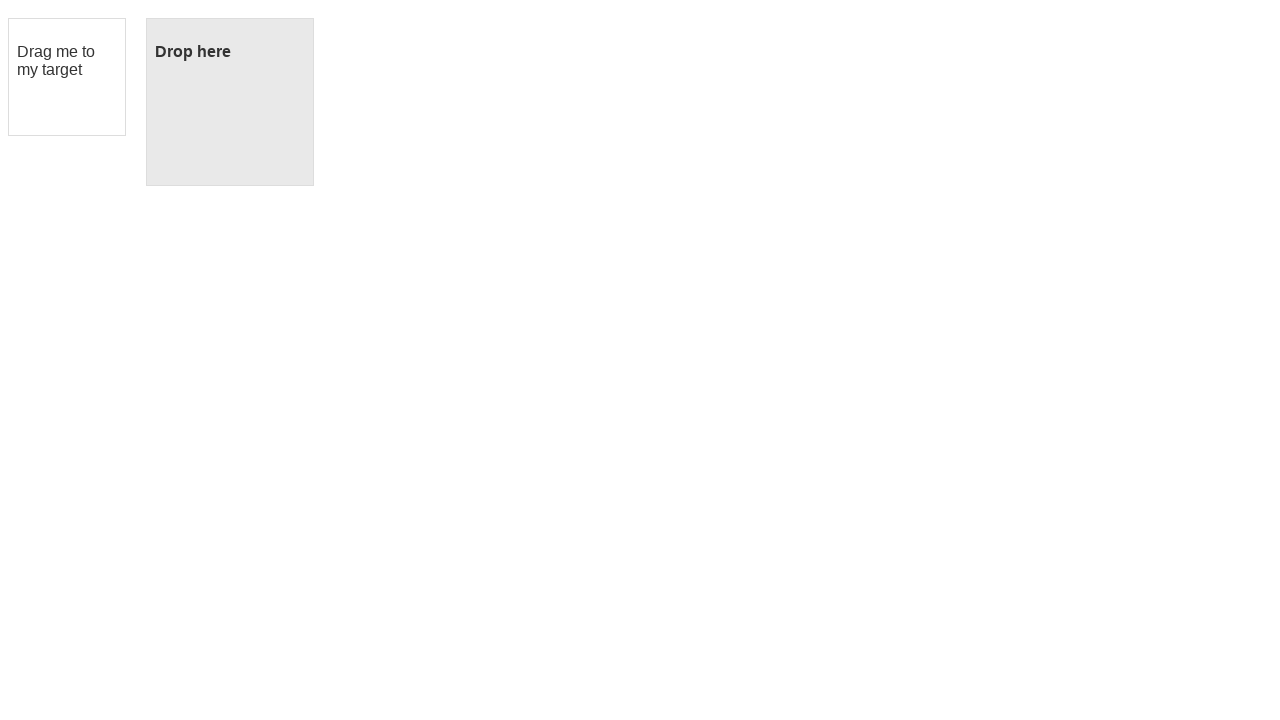

Located draggable element with id 'draggable'
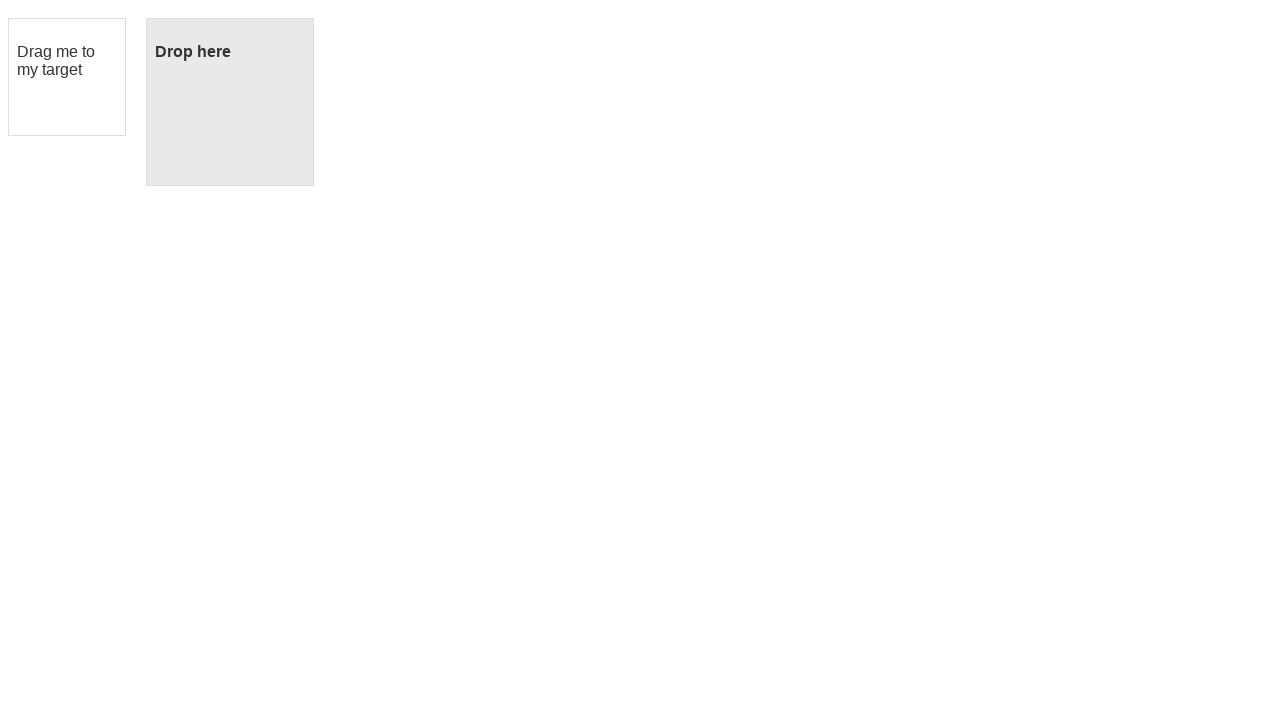

Located droppable element with id 'droppable'
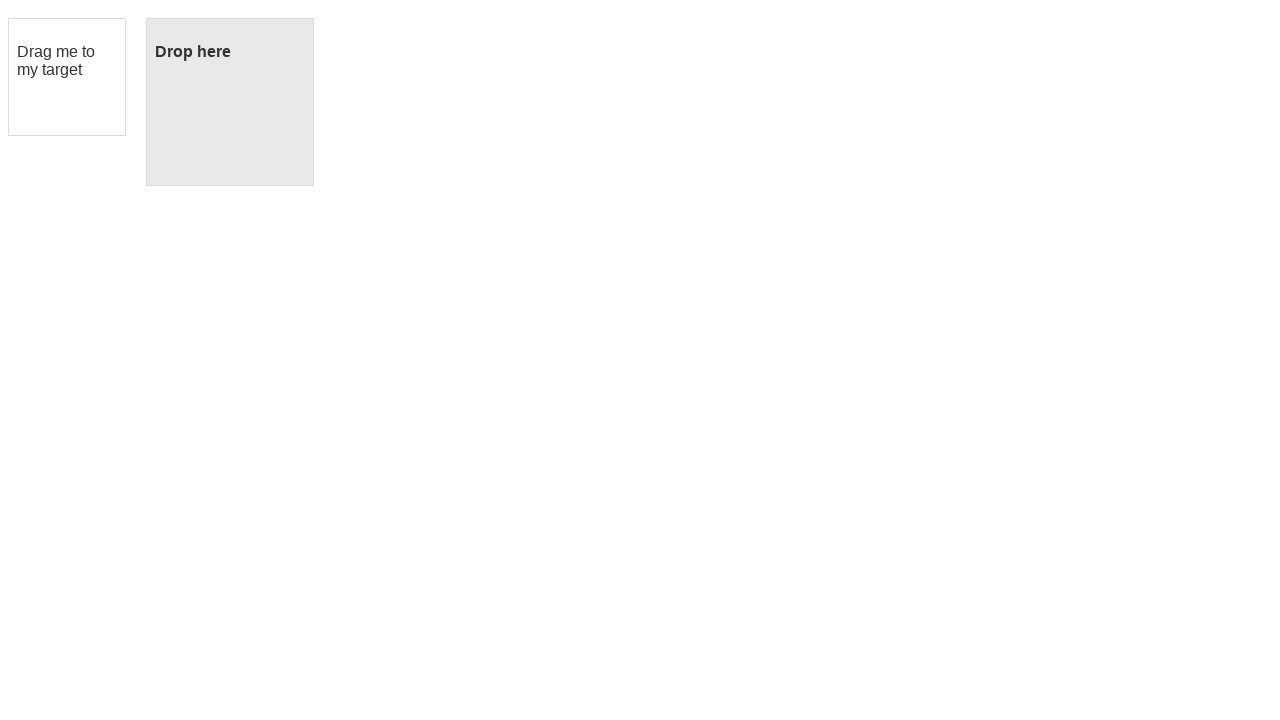

Dragged draggable element to droppable target at (230, 102)
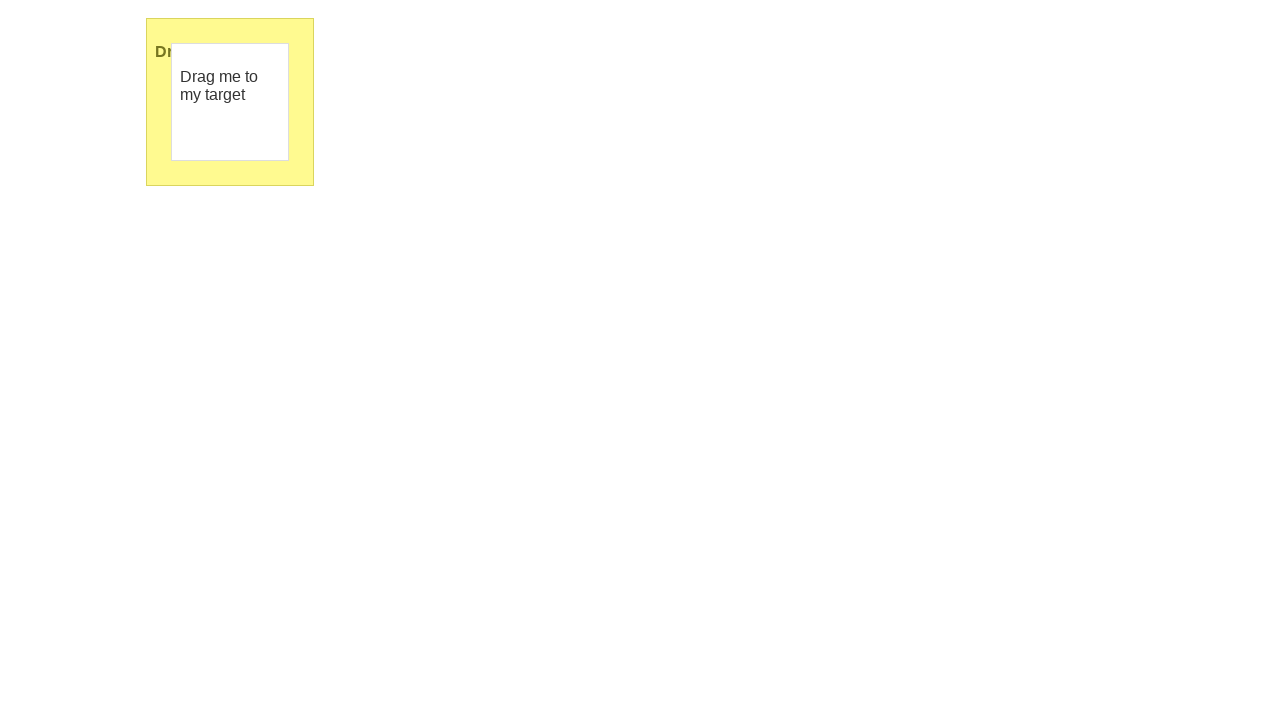

Located 'Dropped!' confirmation text element
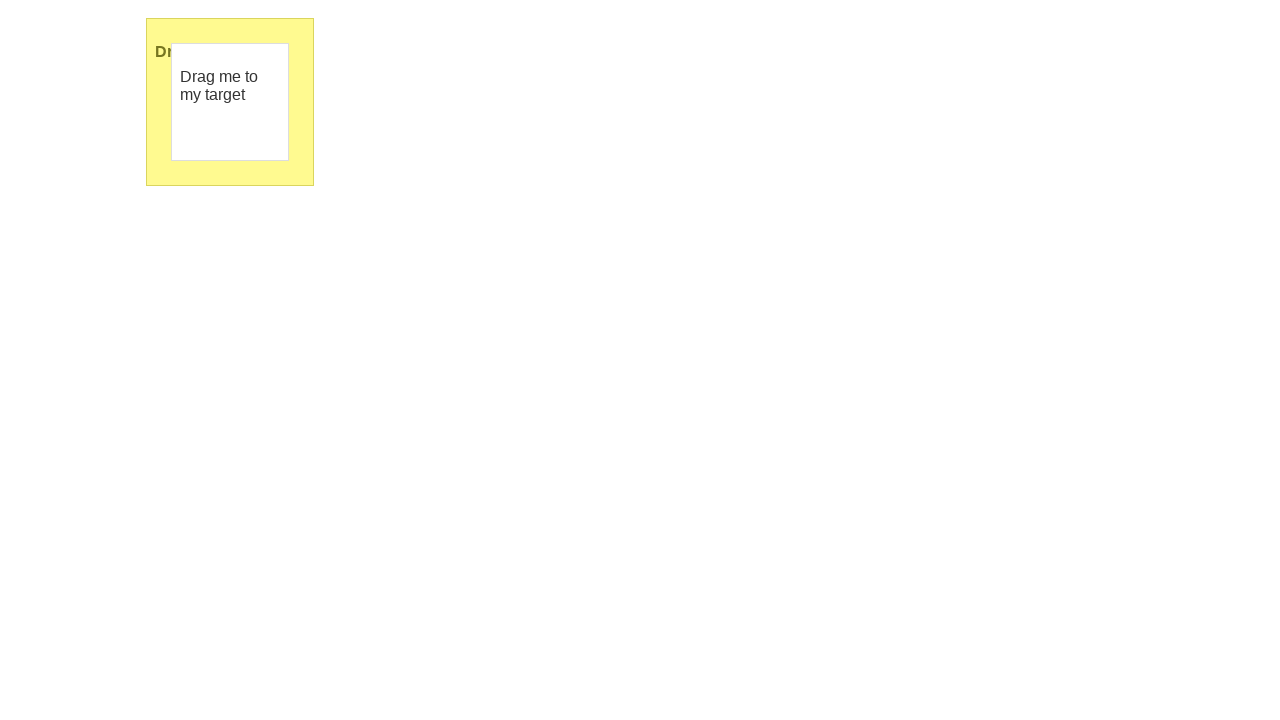

Verified that 'Dropped!' text is visible - drag and drop successful
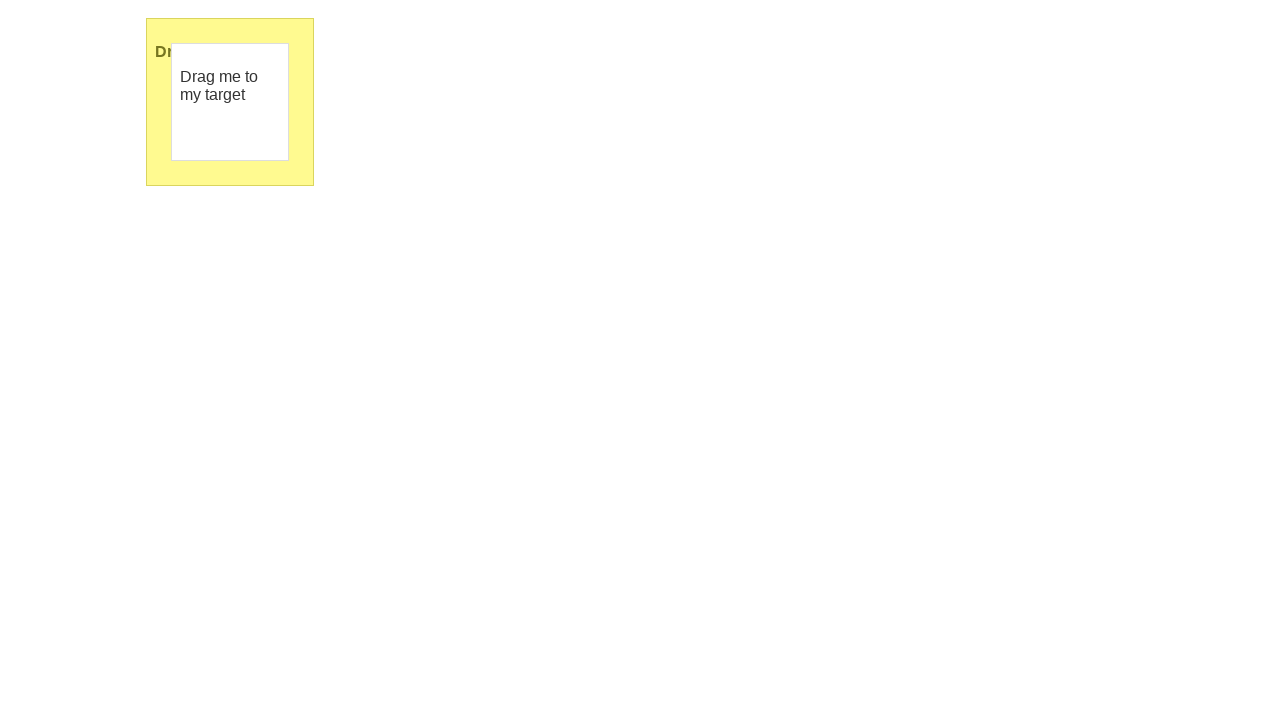

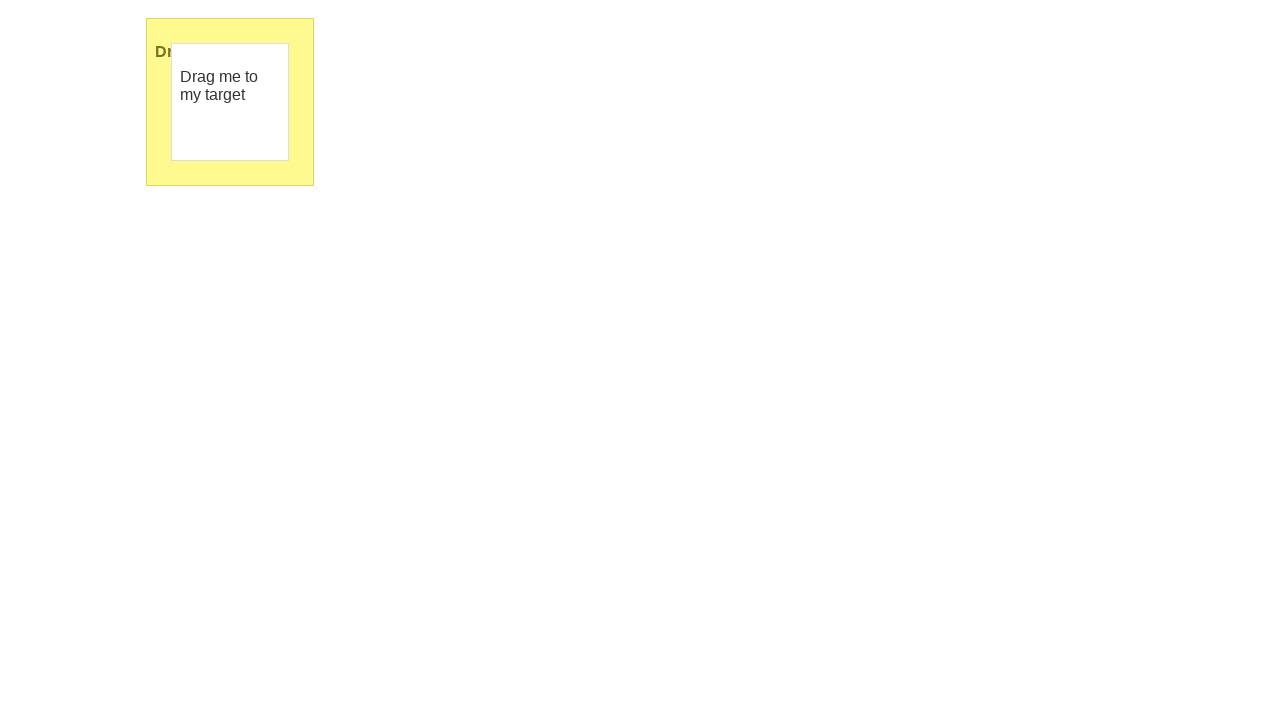